Tests search functionality by switching to Russian, entering a search term, selecting category filters, and submitting the search

Starting URL: http://ss.com

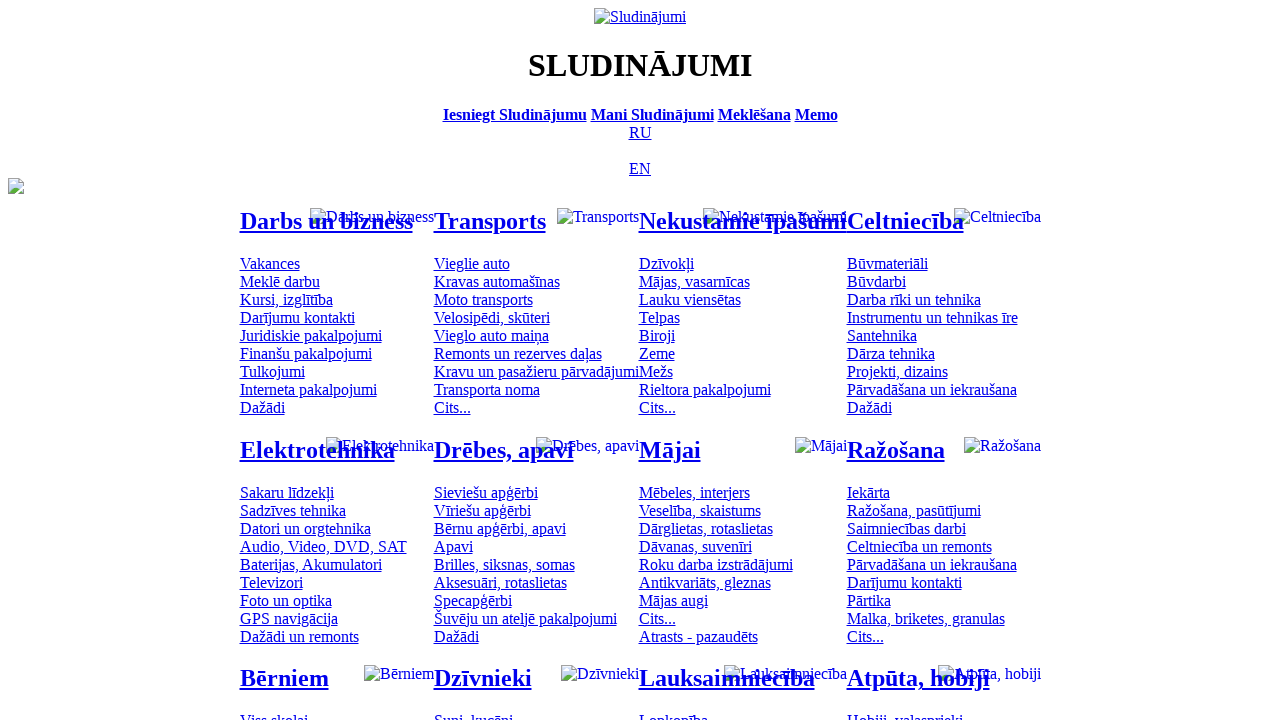

Clicked Russian language option at (640, 132) on [title='По-русски']
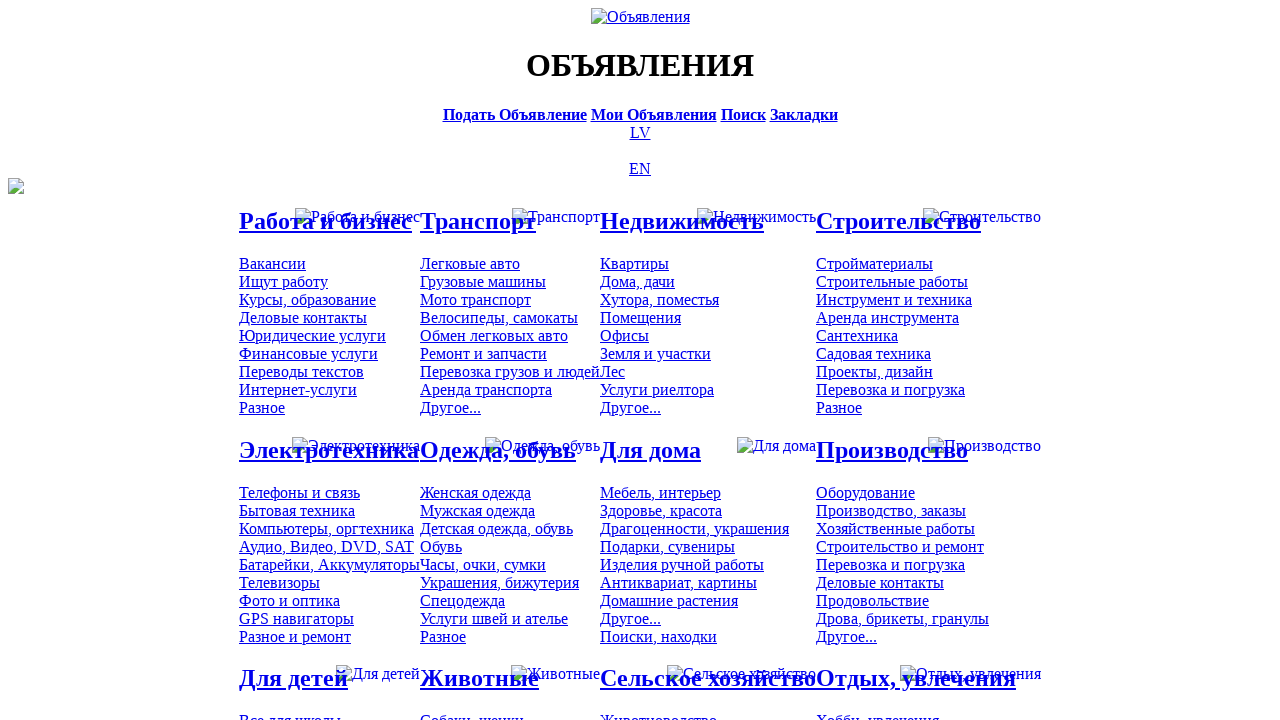

Clicked search bar at (743, 114) on [title='Искать объявления']
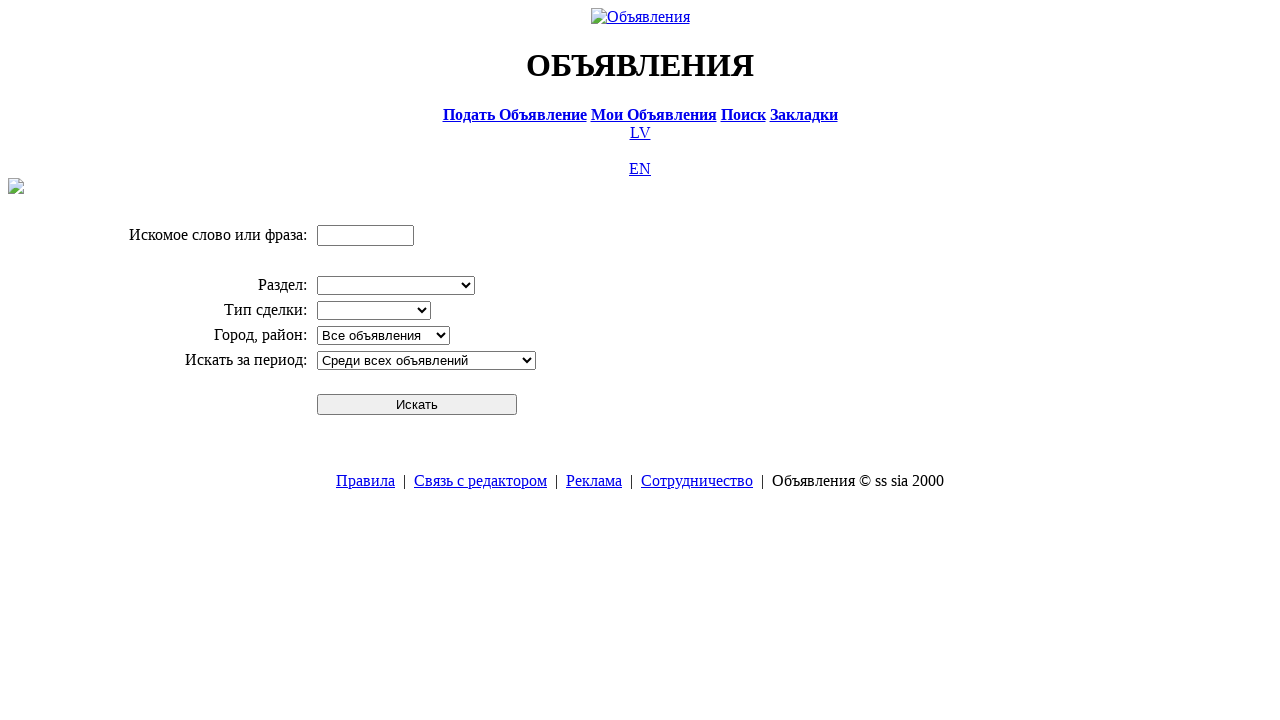

Entered search term 'Компьютер' on input[name='txt']
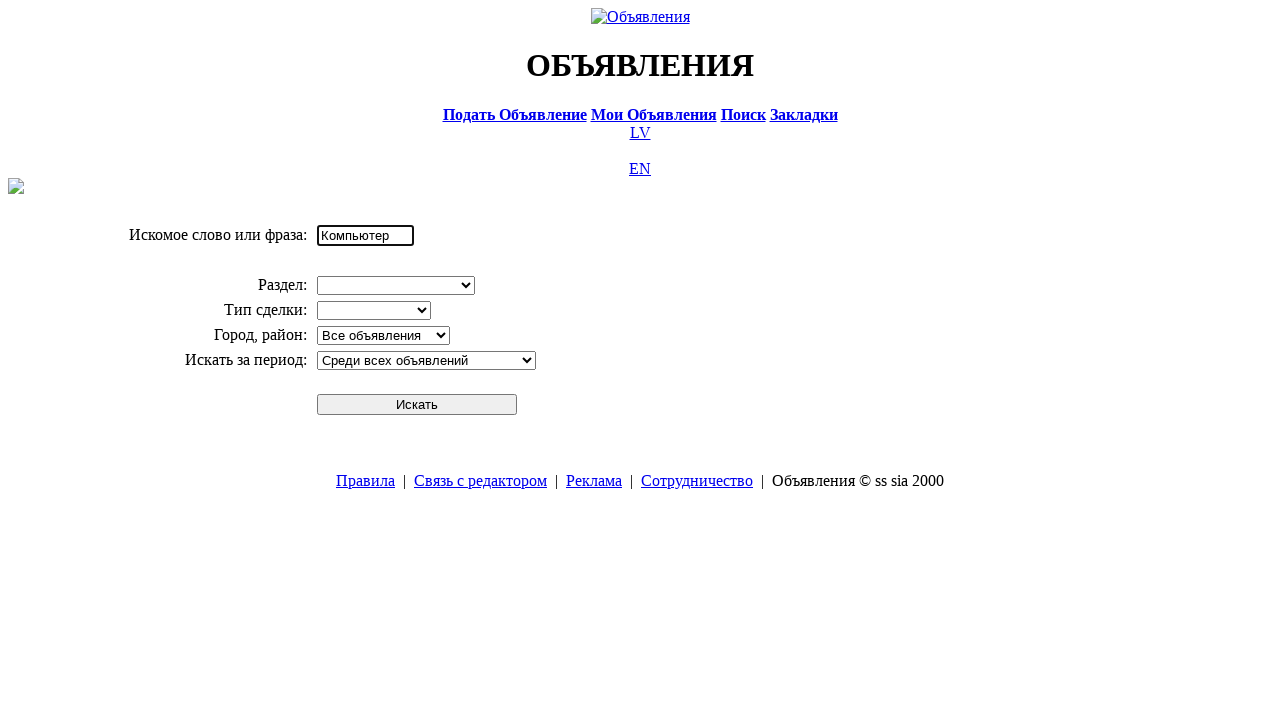

Selected 'Электротехника' from division dropdown on select[name='cid_0']
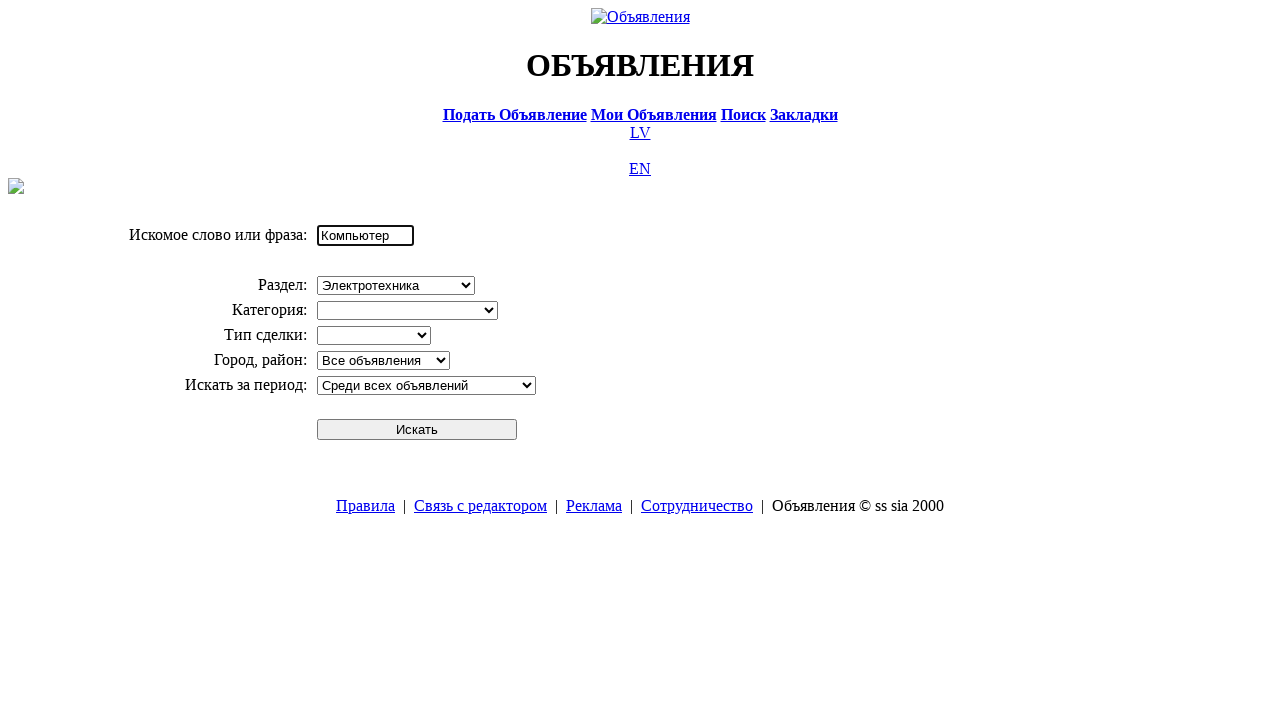

Selected 'Компьютеры, оргтехника' from category dropdown on select[name='cid_1']
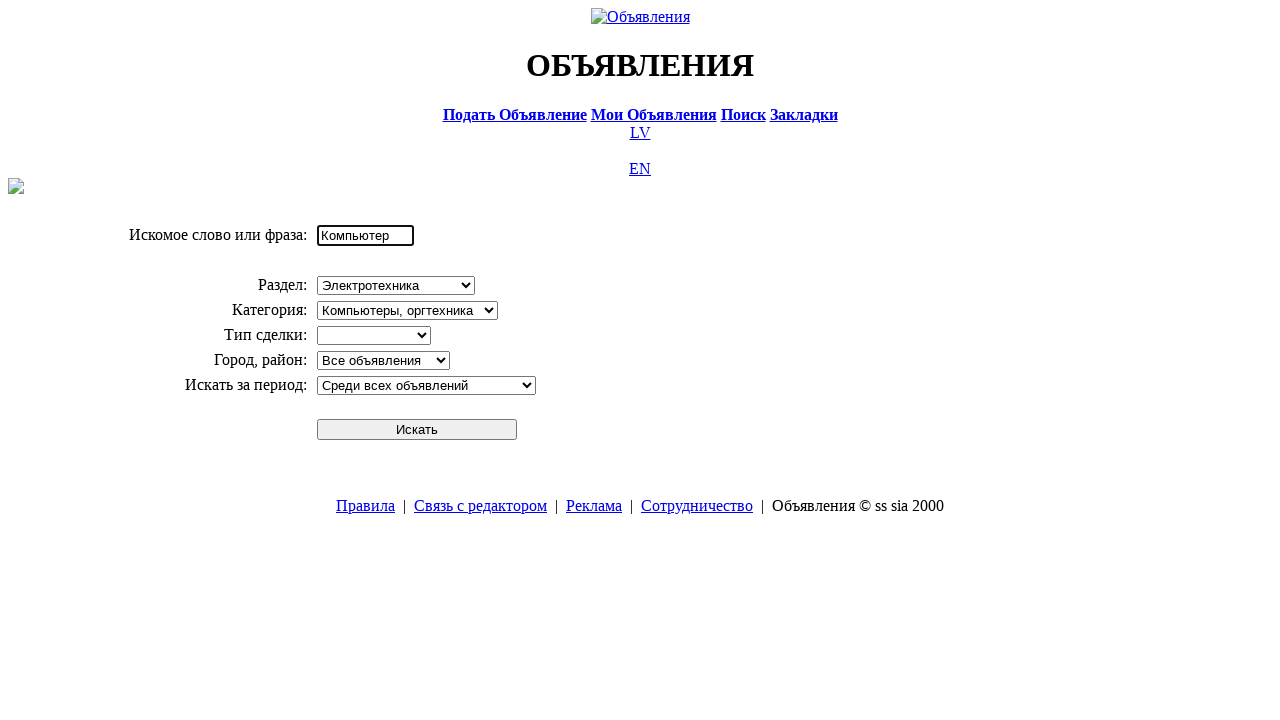

Clicked search button to submit search at (417, 429) on #sbtn
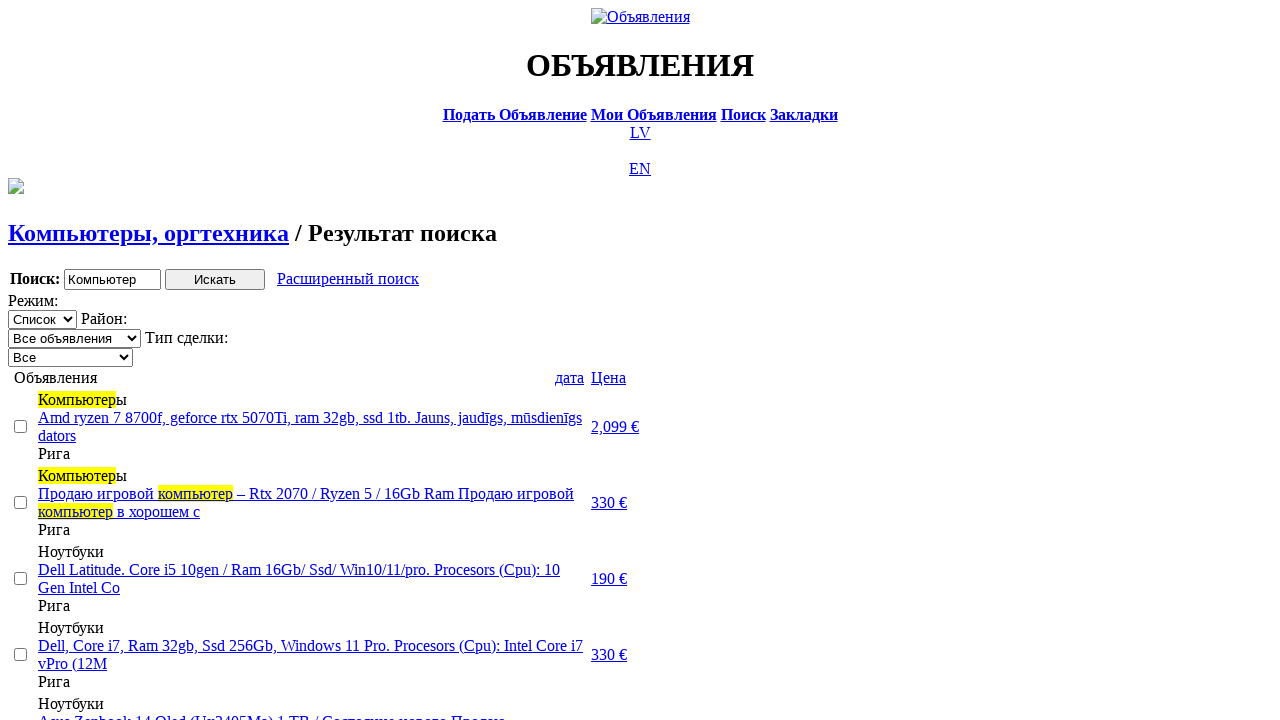

Search results loaded with checkboxes
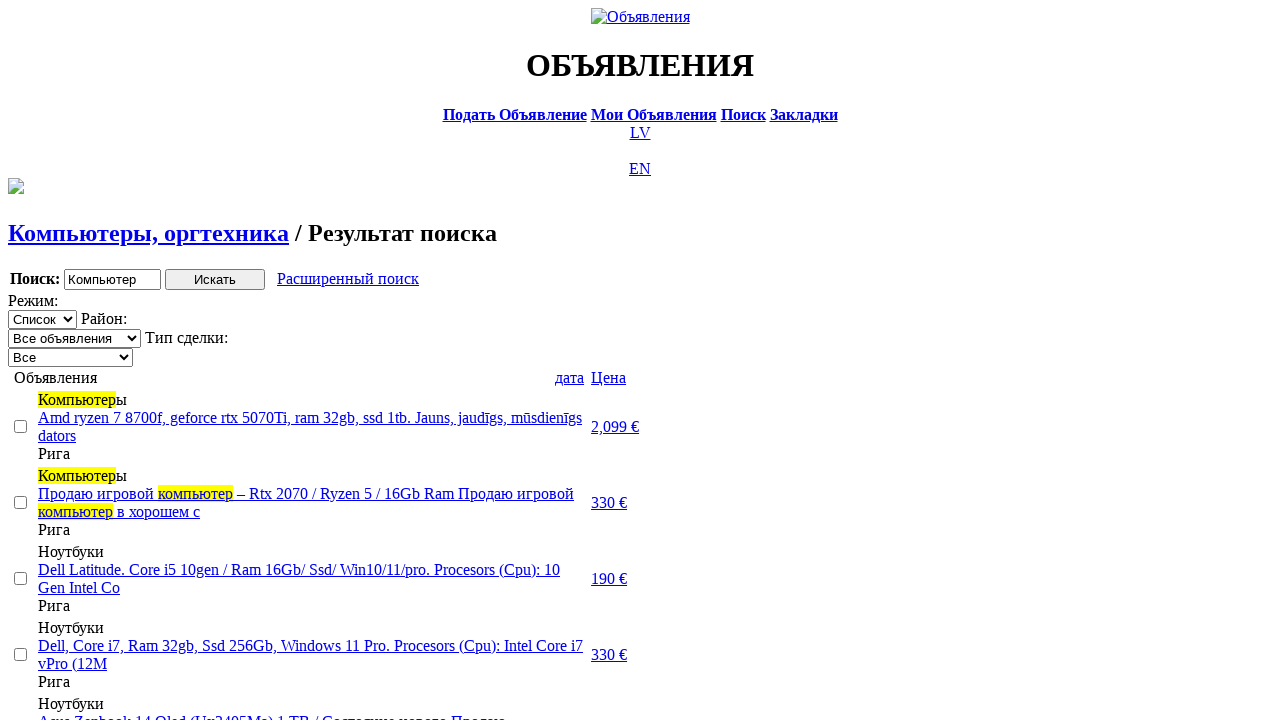

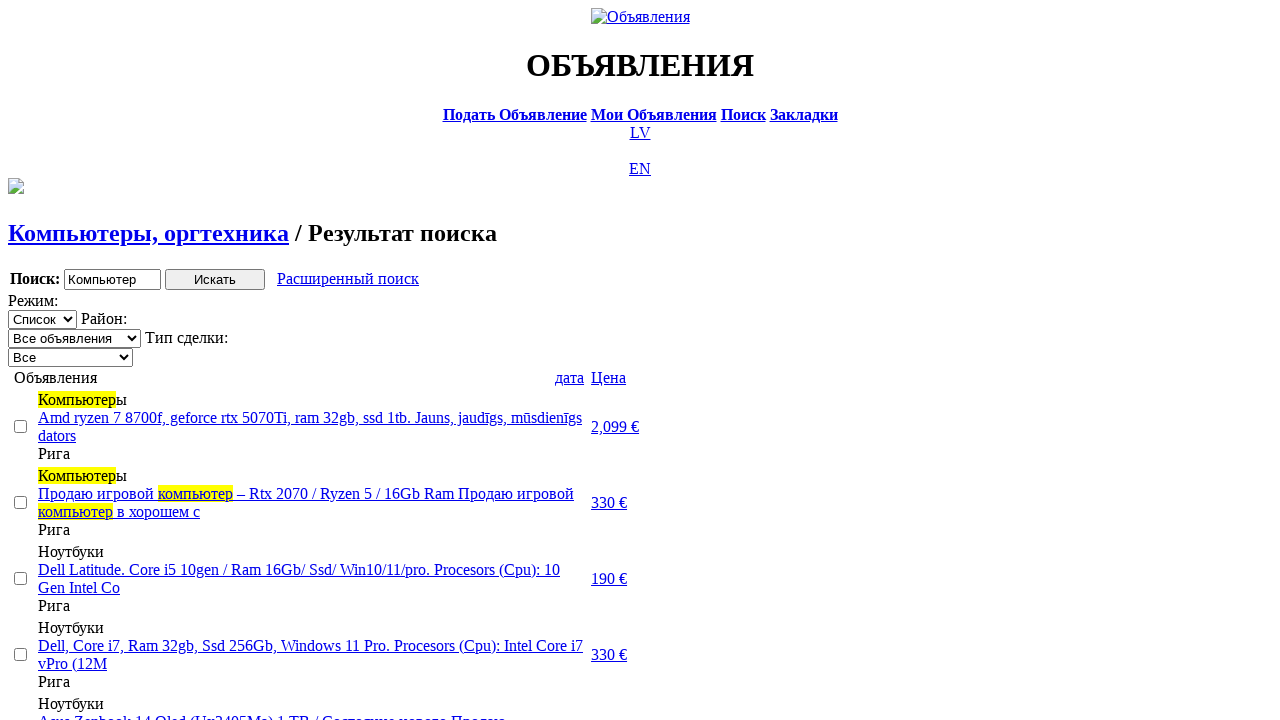